Tests dropdown selection functionality by selecting a country from a dropdown menu on a test automation practice page

Starting URL: https://testautomationpractice.blogspot.com/

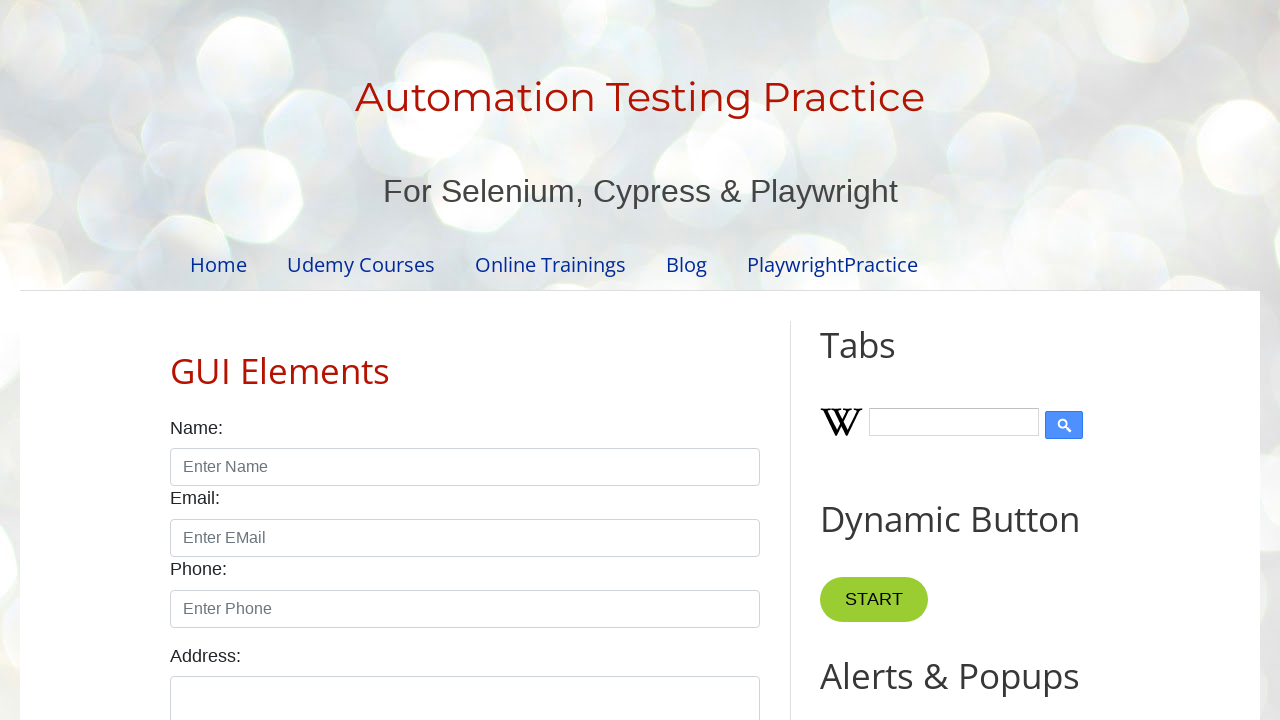

Navigated to test automation practice page
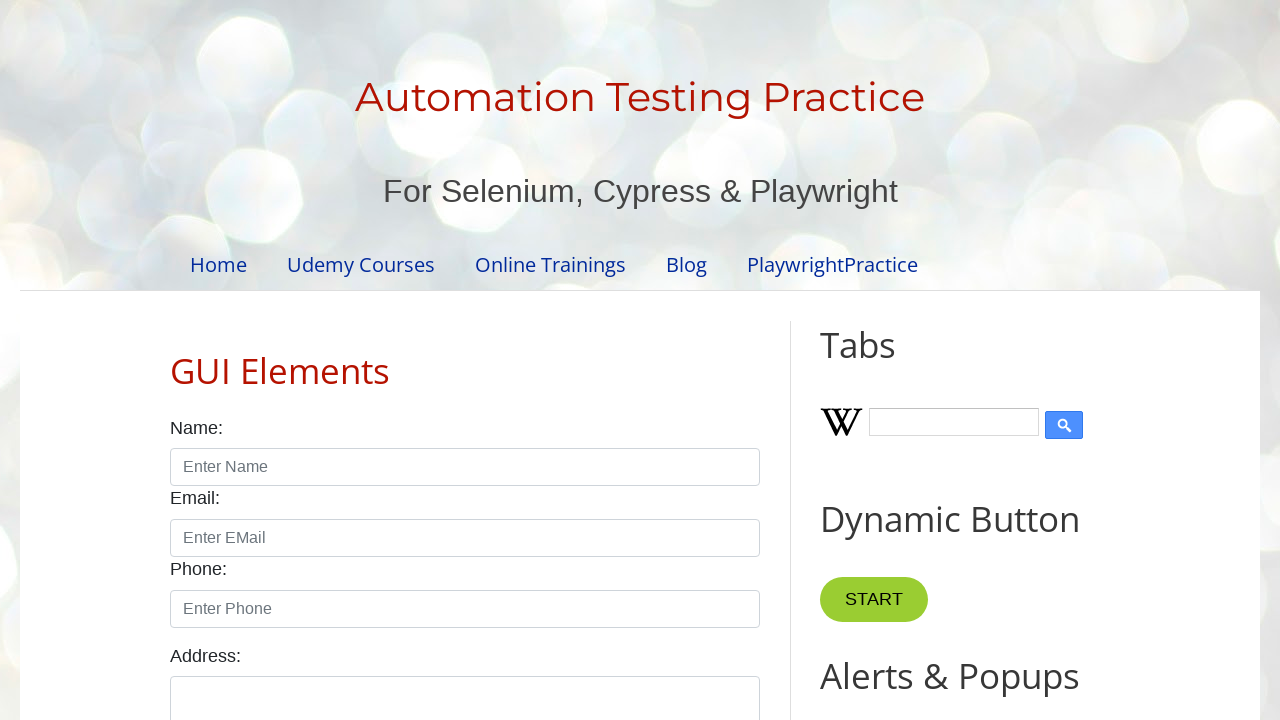

Selected 'Germany' from country dropdown on select#country
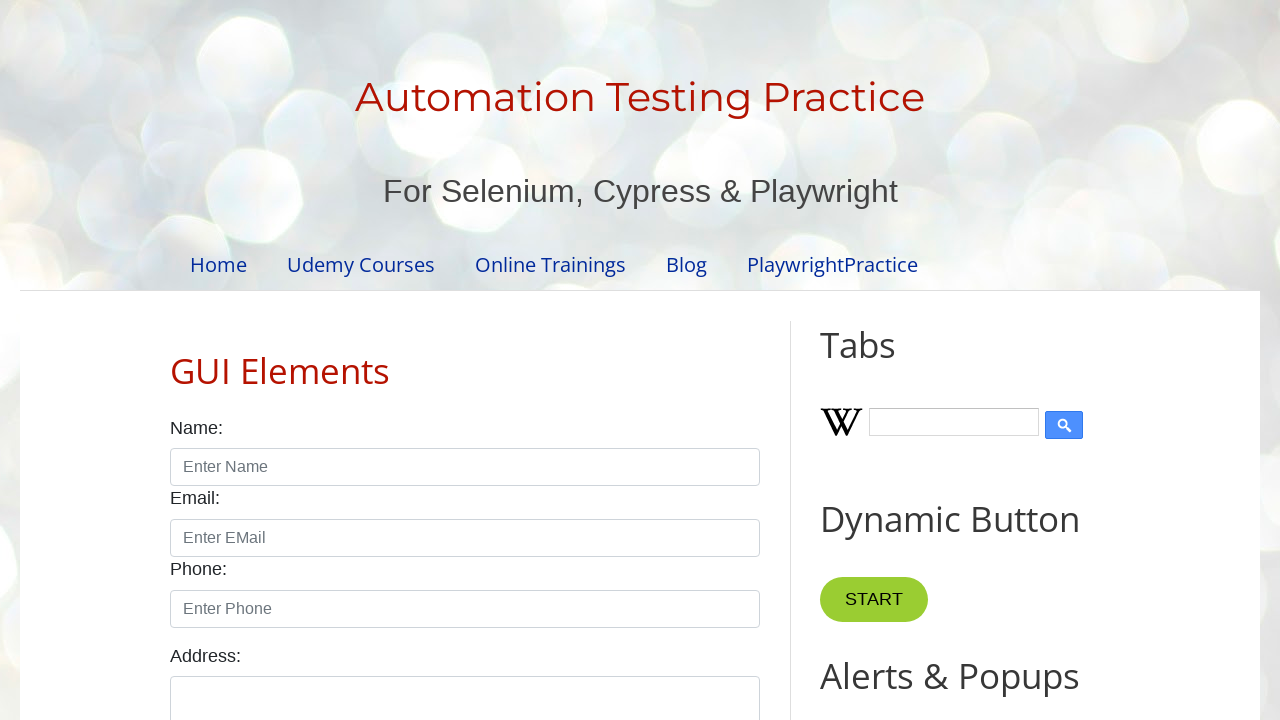

Waited for dropdown selection to be applied
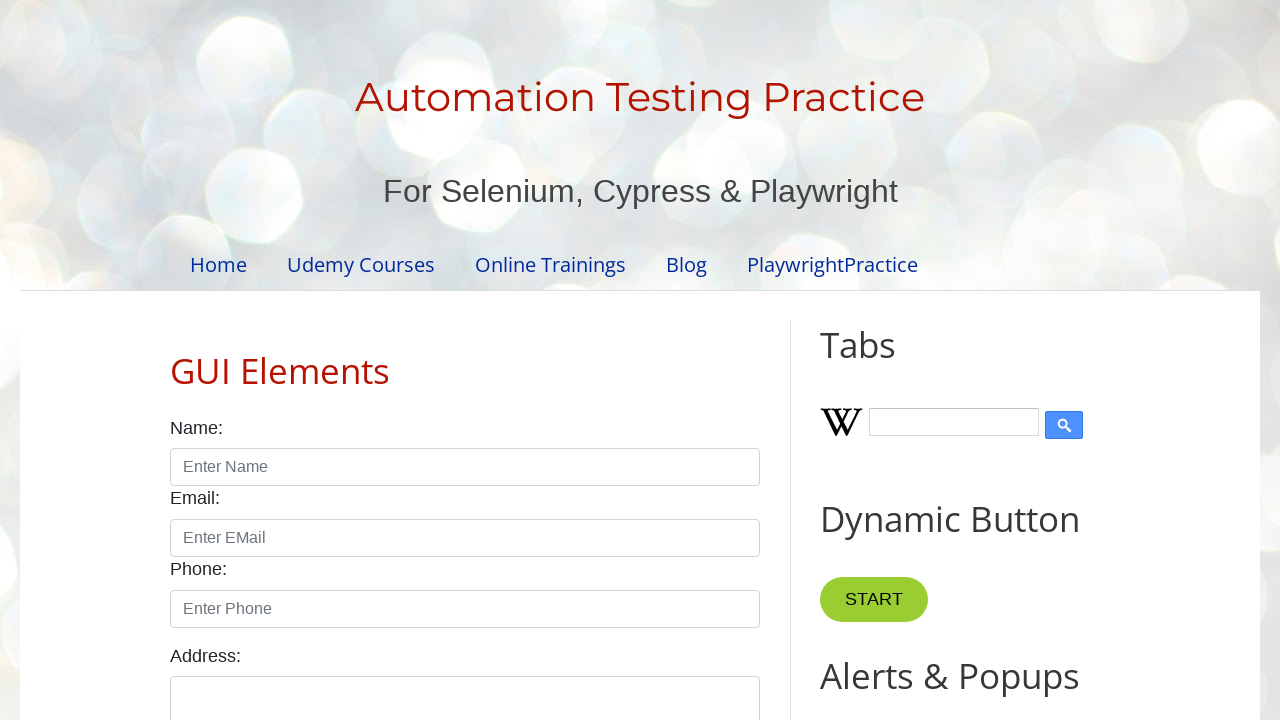

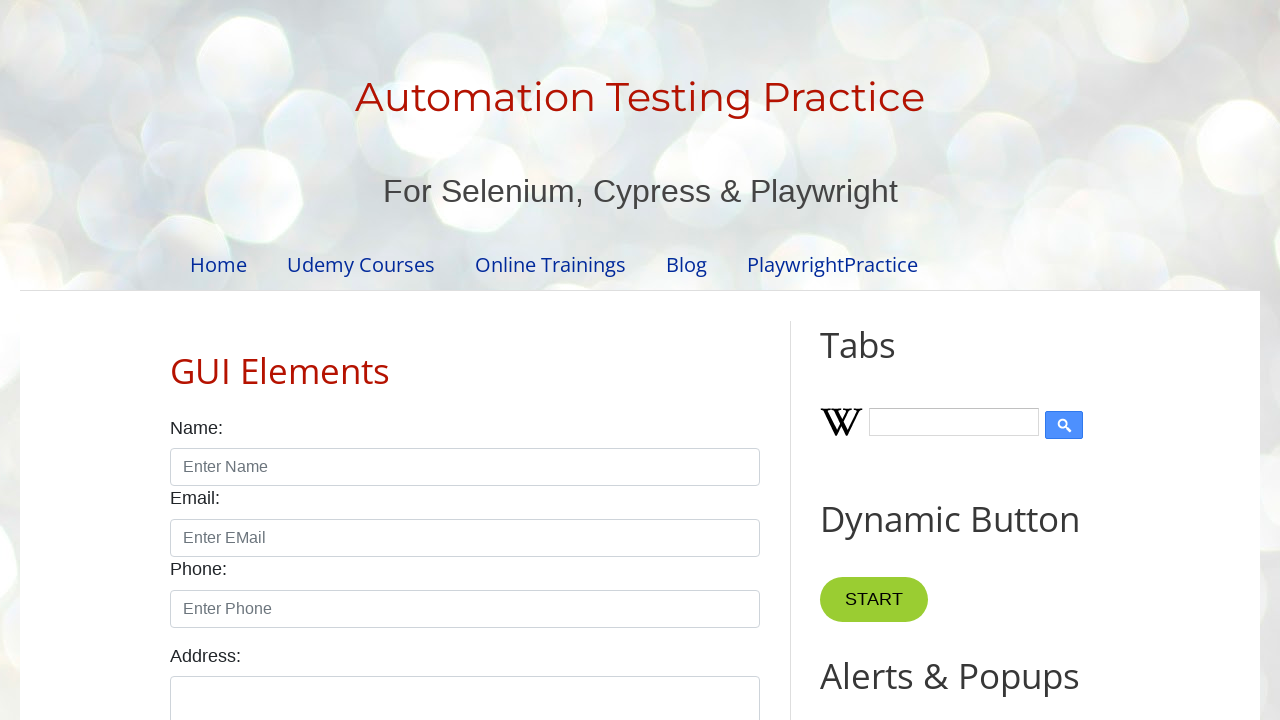